Tests handling a JavaScript prompt dialog by entering text and accepting, then dismissing without text

Starting URL: https://the-internet.herokuapp.com/javascript_alerts

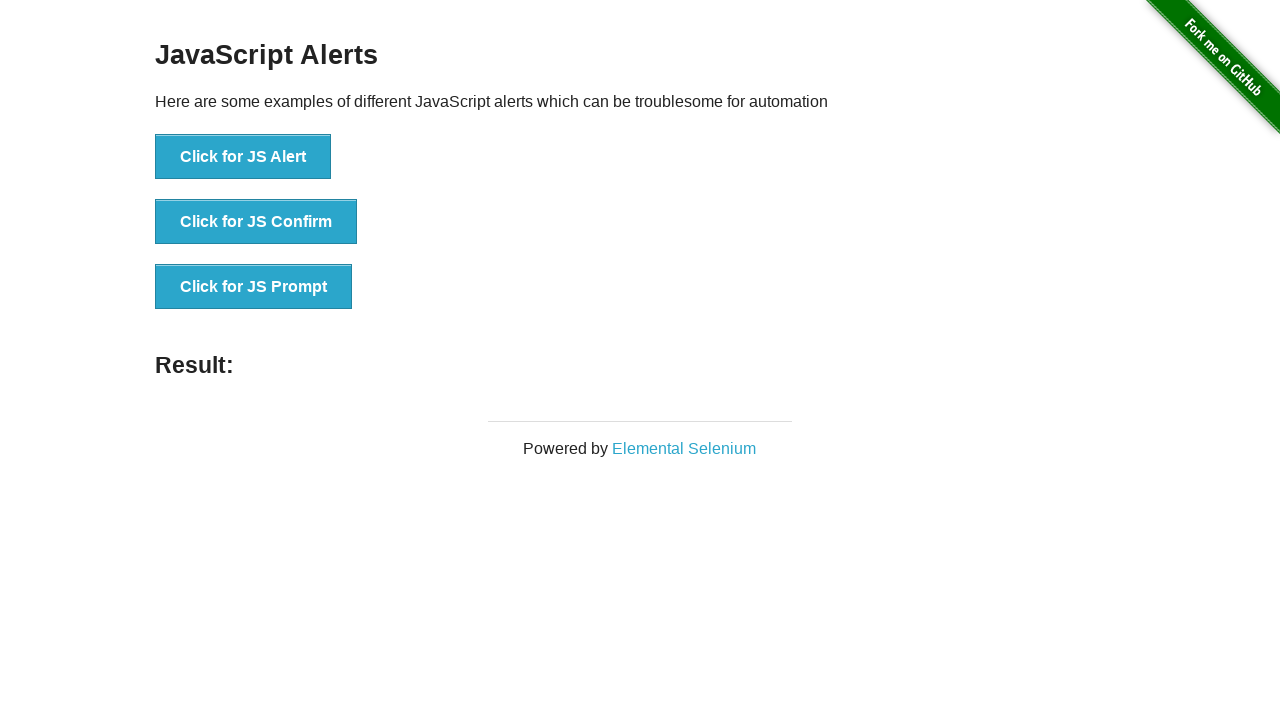

Set up dialog handler to accept prompt with text
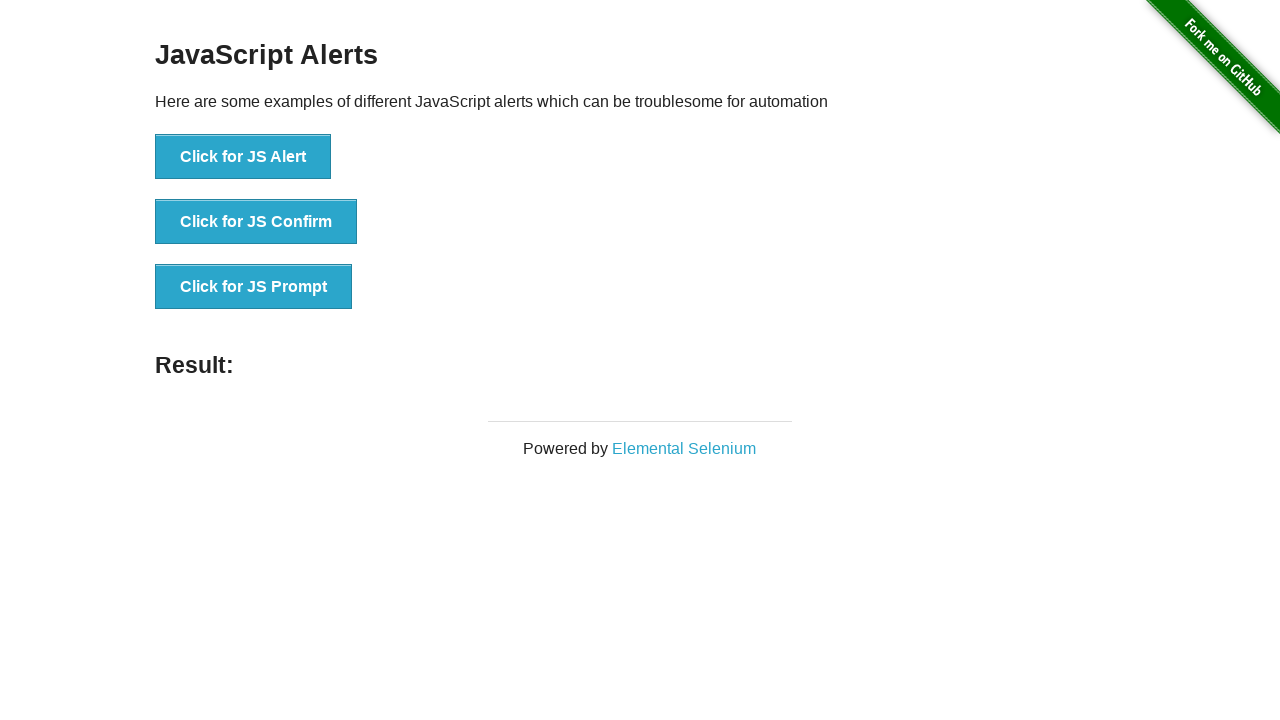

Clicked prompt alert button and accepted with sample text at (254, 287) on xpath=//button[@onclick='jsPrompt()']
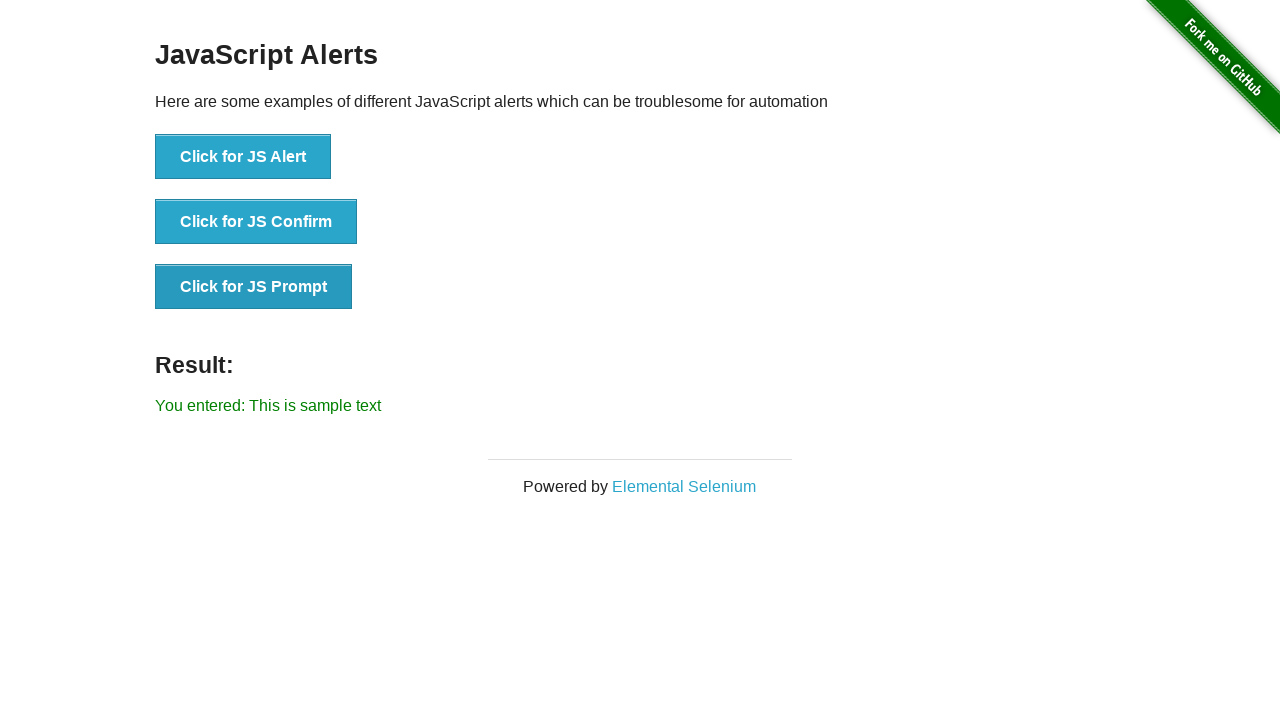

Result element loaded after first prompt acceptance
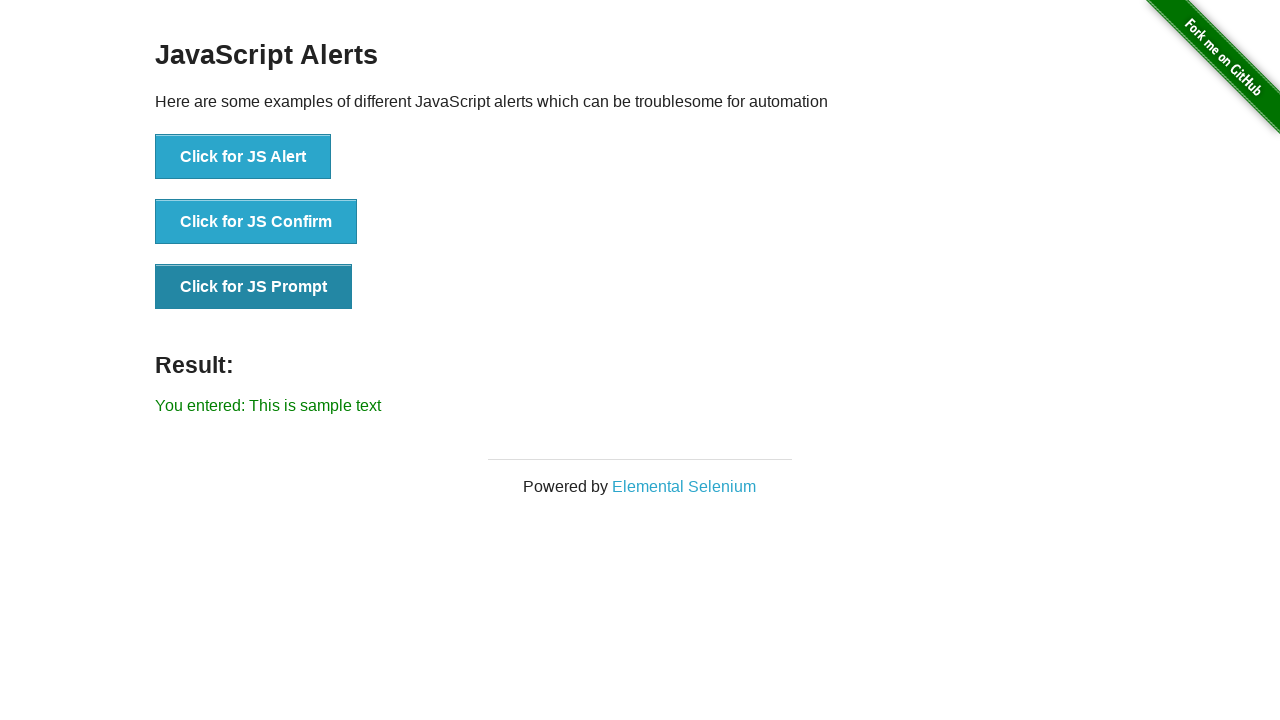

Set up dialog handler to dismiss prompt without text
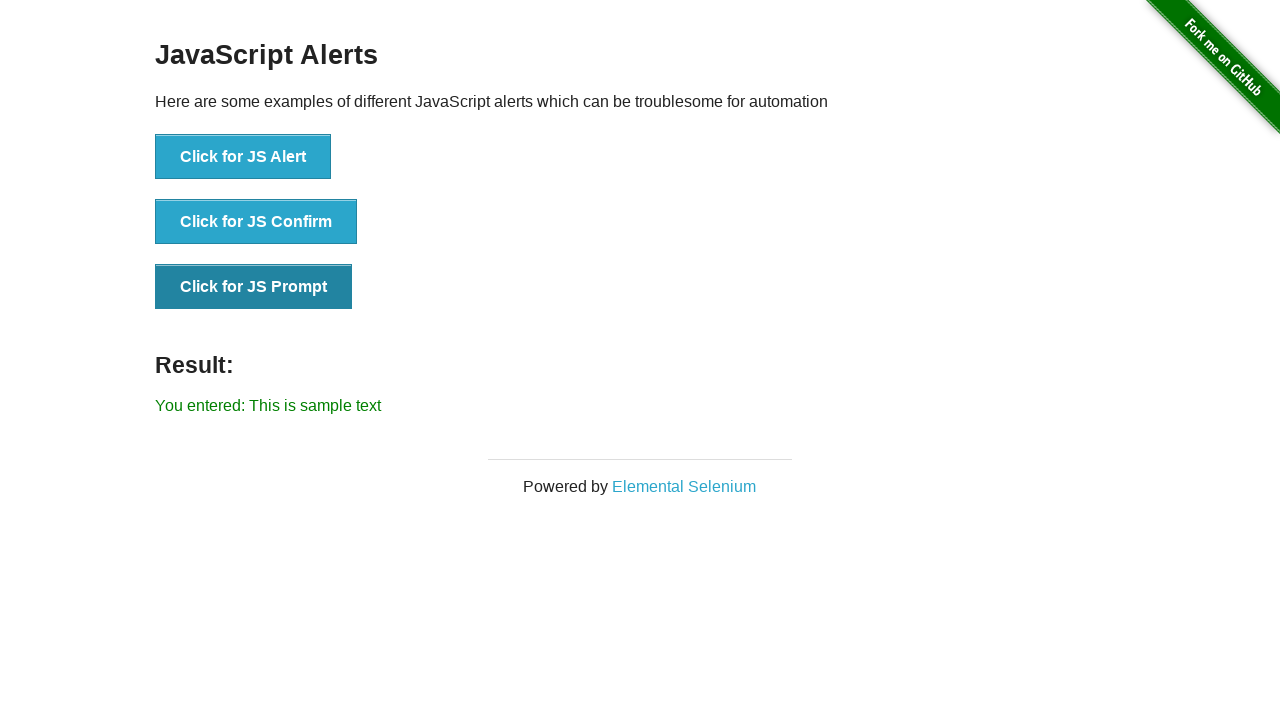

Clicked prompt alert button again and dismissed without text at (254, 287) on xpath=//button[@onclick='jsPrompt()']
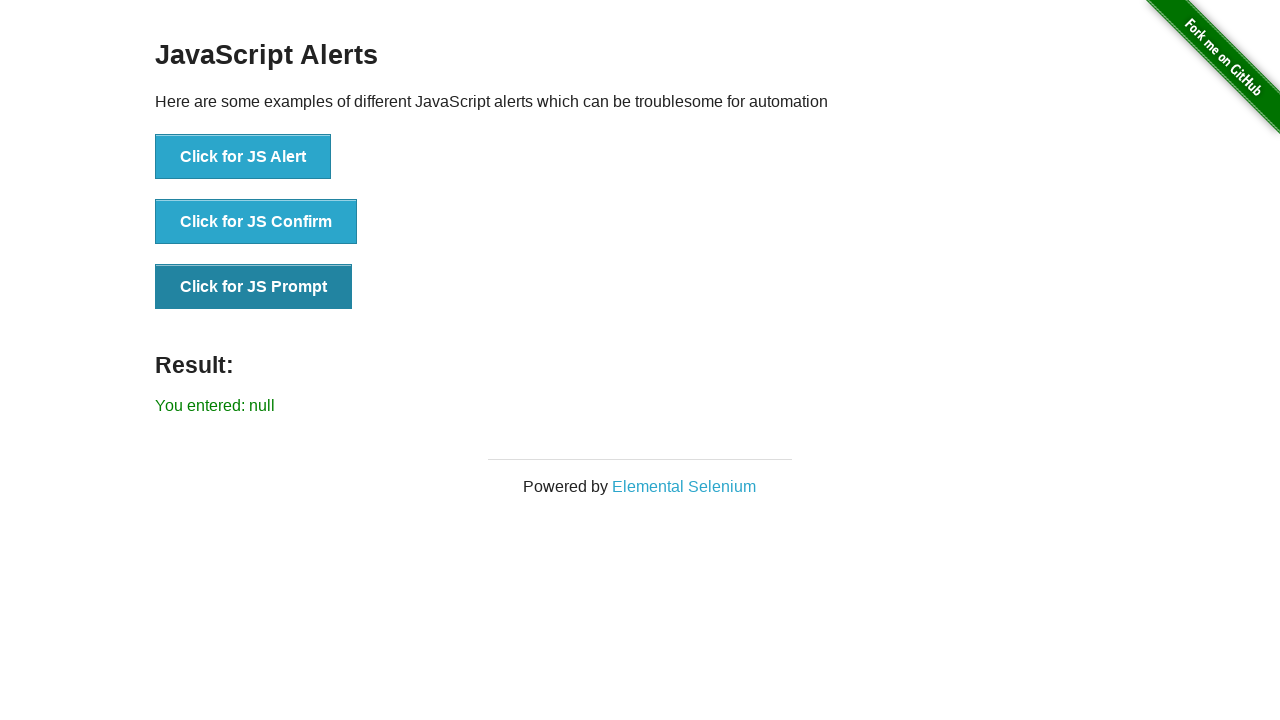

Result element loaded after second prompt dismissal
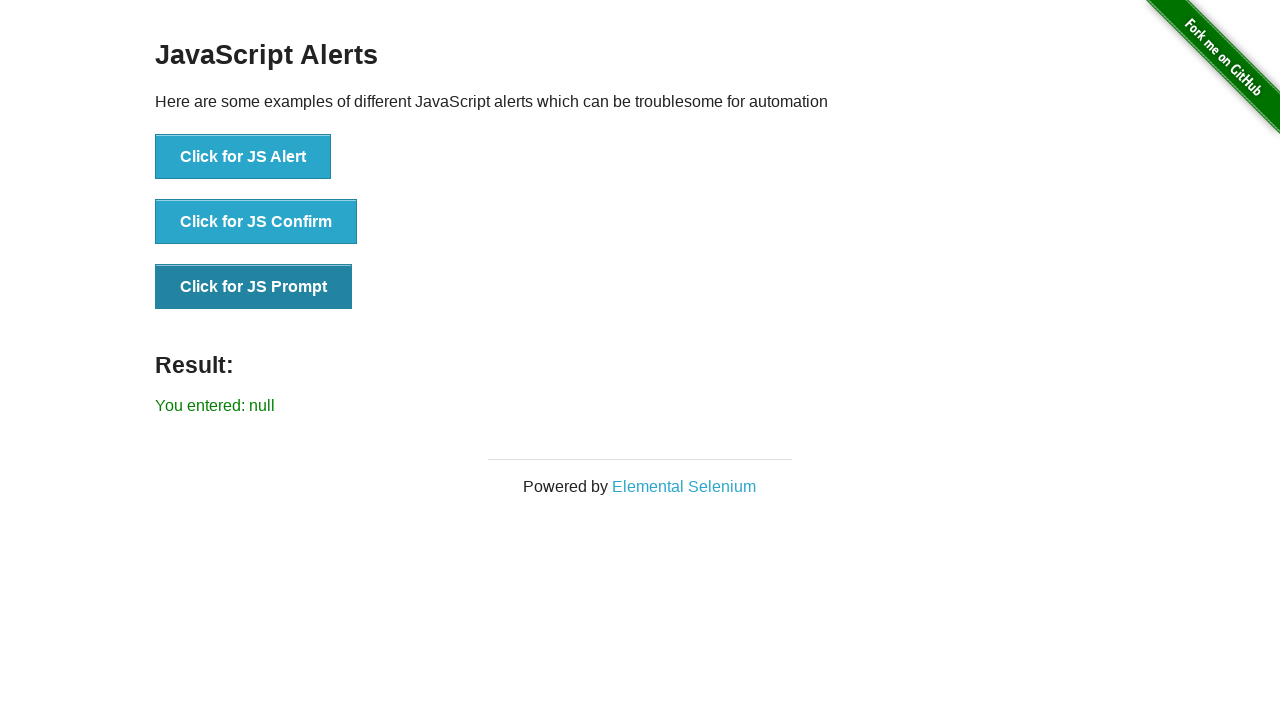

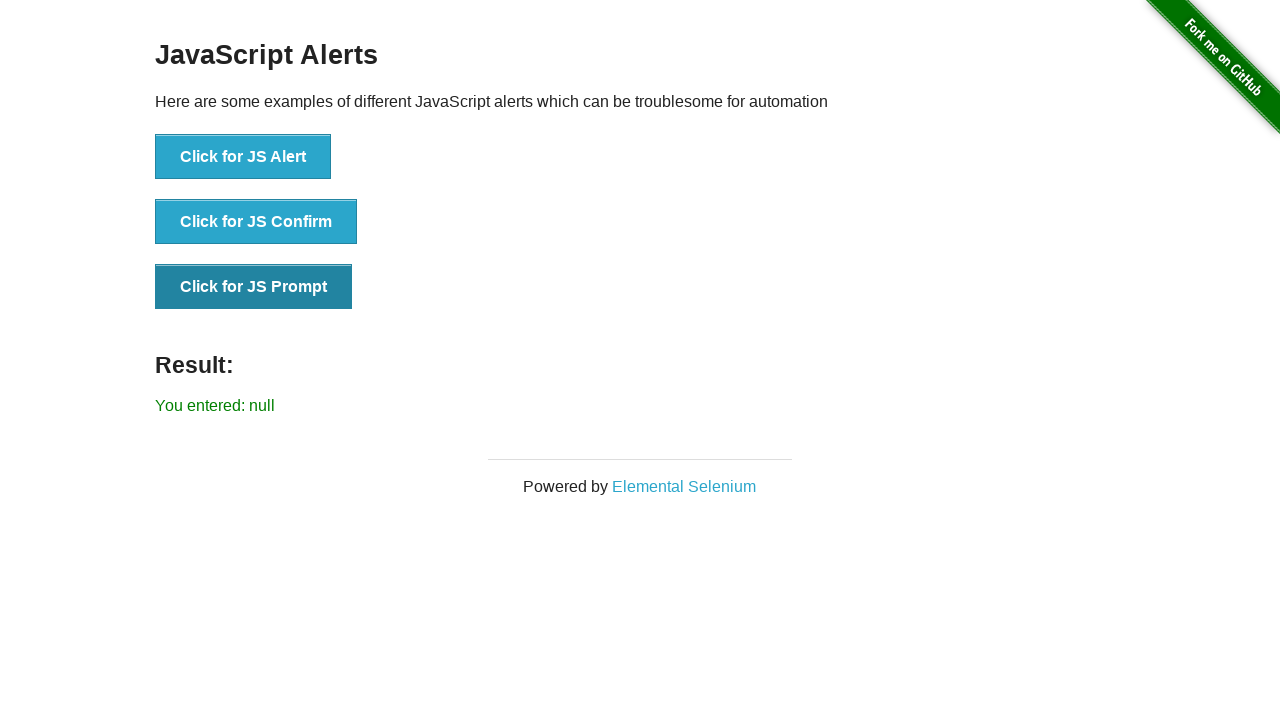